Verifies that the page title is not exactly "youtube" (lowercase)

Starting URL: https://www.youtube.com

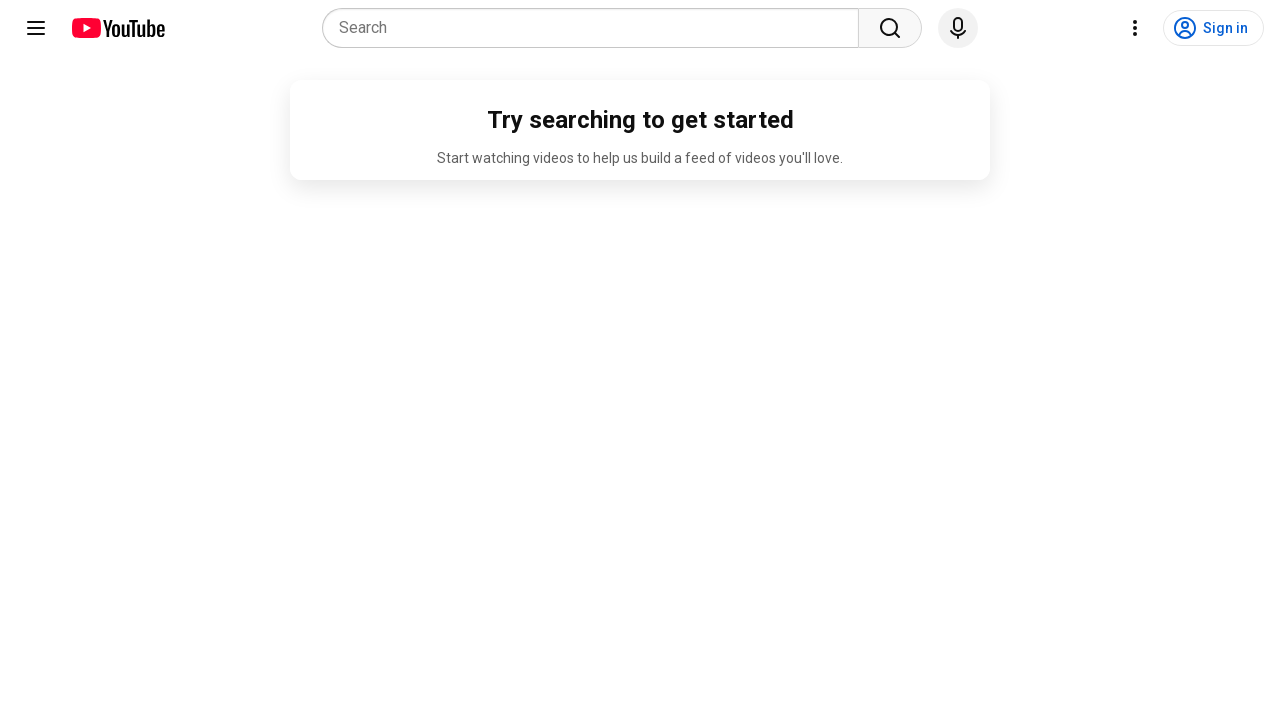

Navigated to https://www.youtube.com
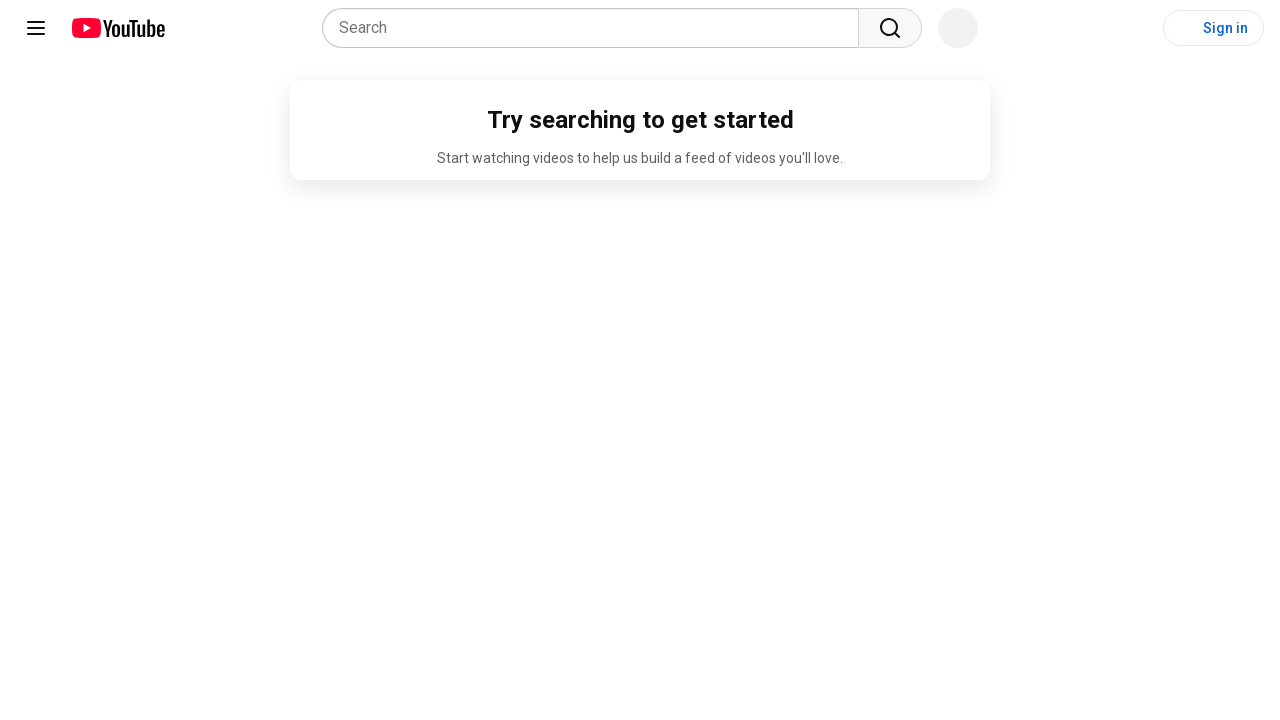

Retrieved page title: 'YouTube'
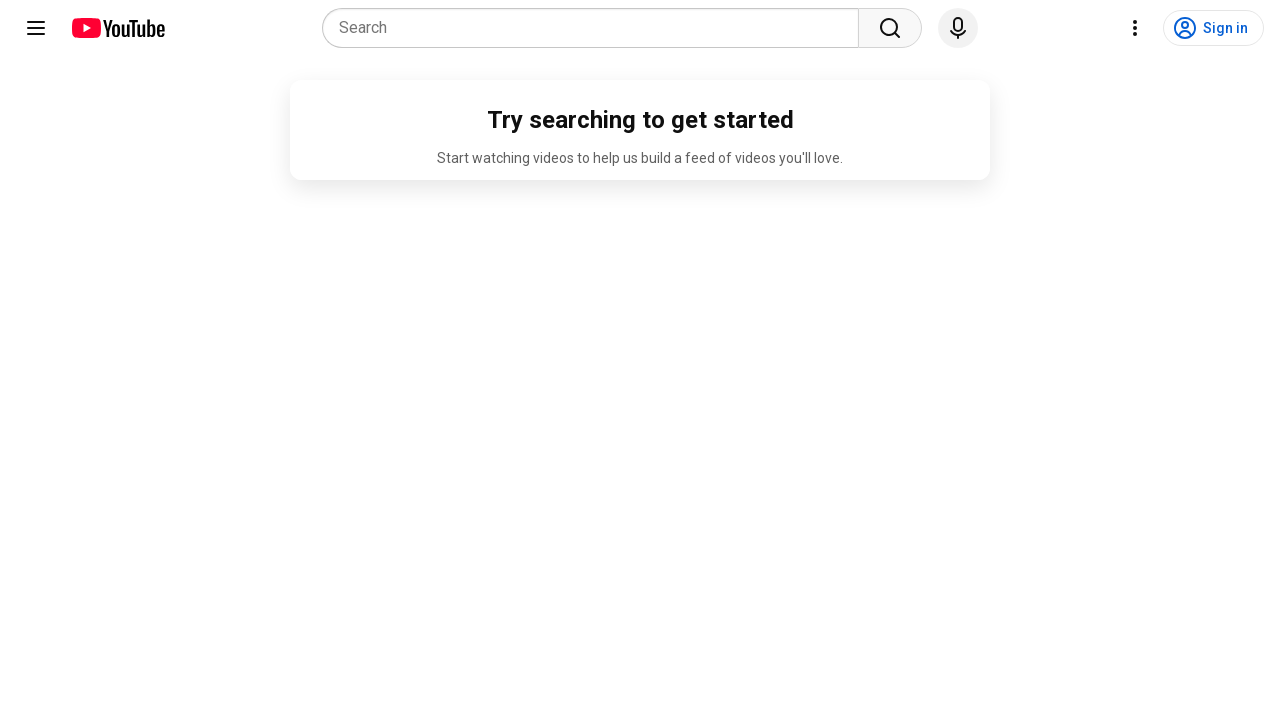

Verified page title is not exactly 'youtube' (lowercase)
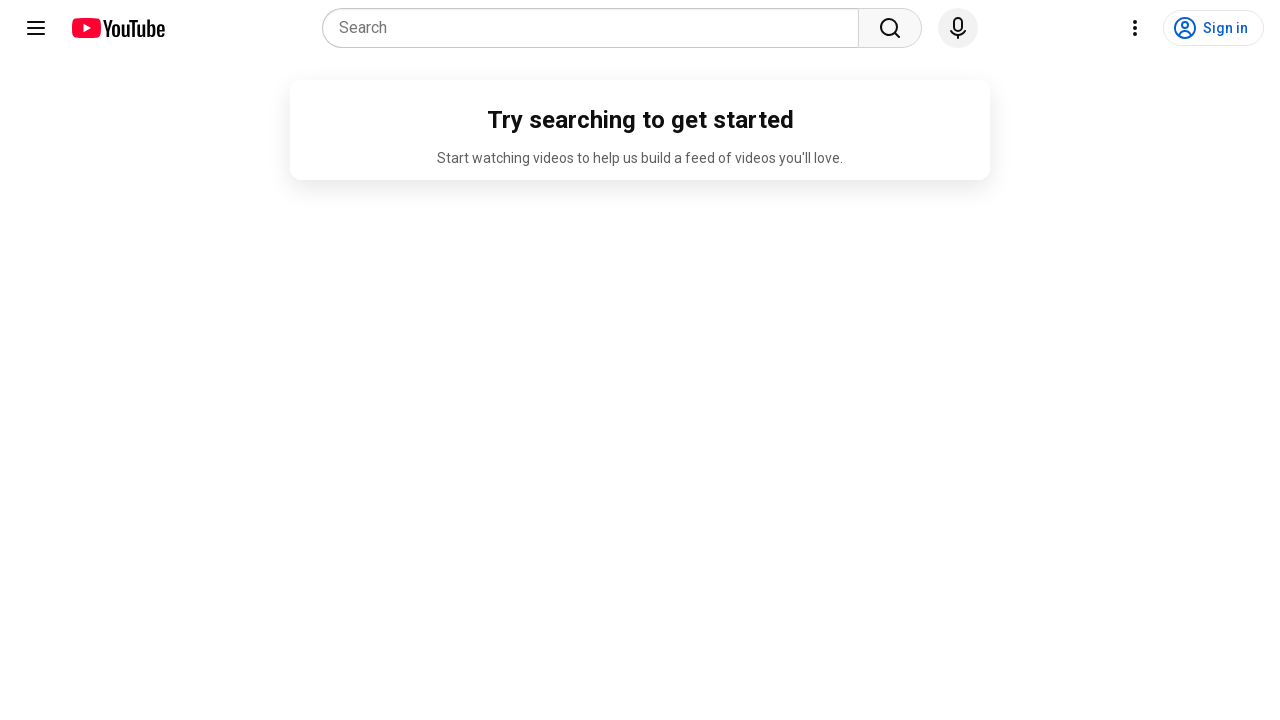

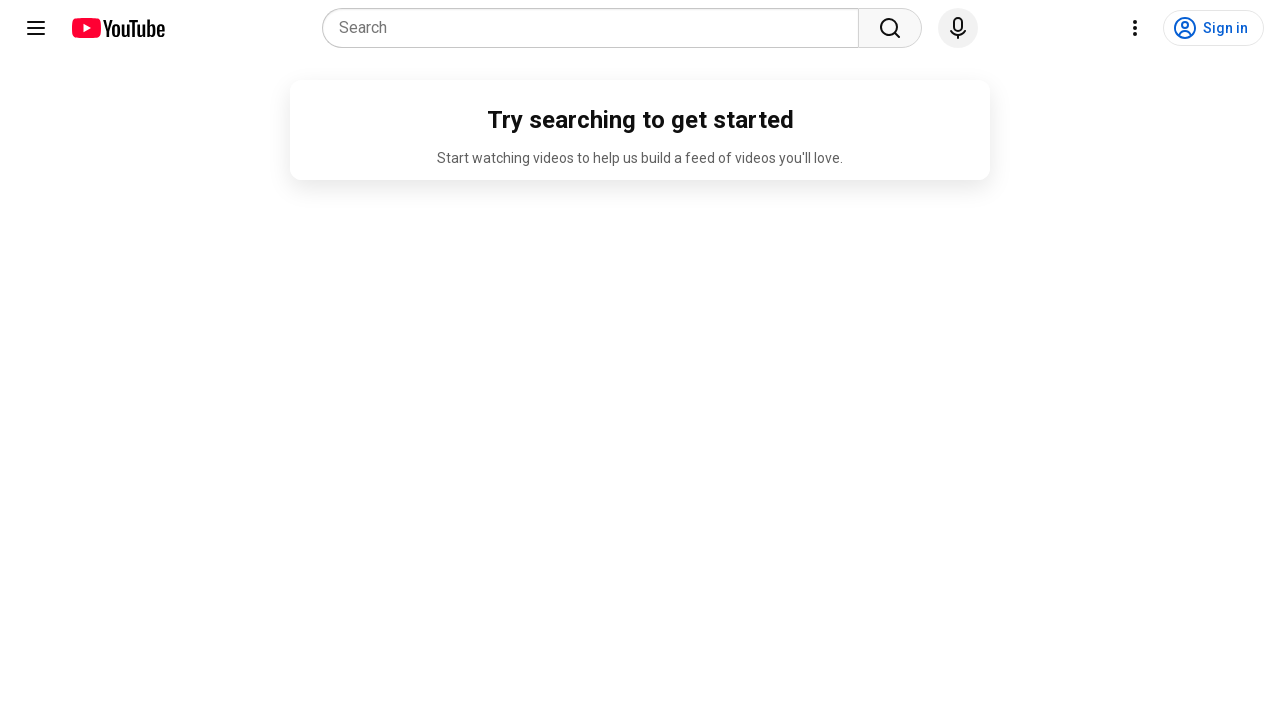